Navigates to Selenium documentation website and scrolls to the News section

Starting URL: https://www.selenium.dev/

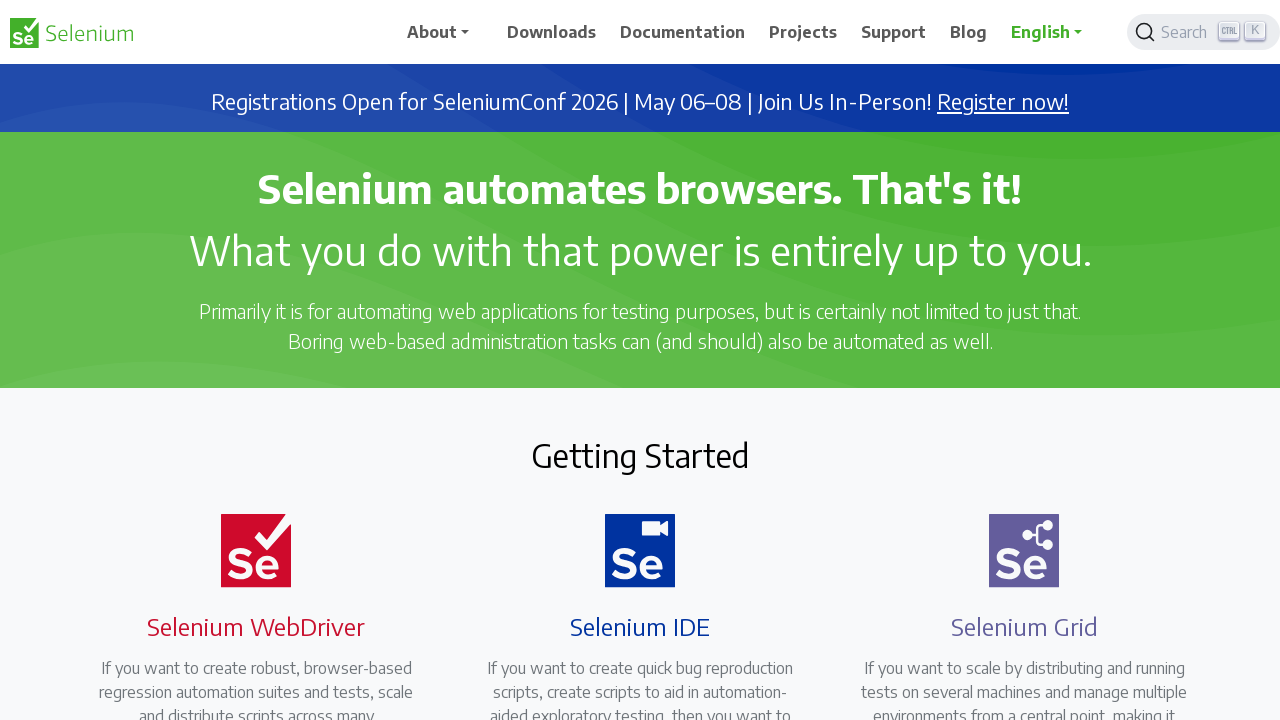

Located the News heading element
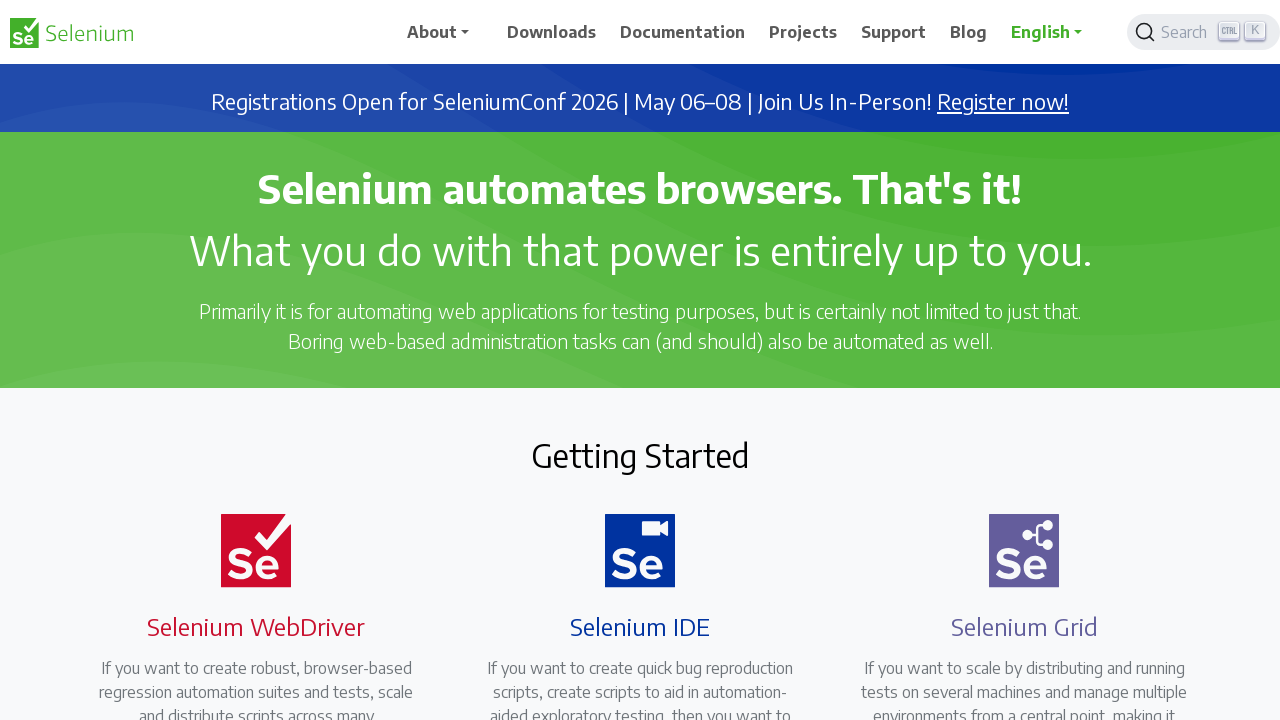

Scrolled to the News section
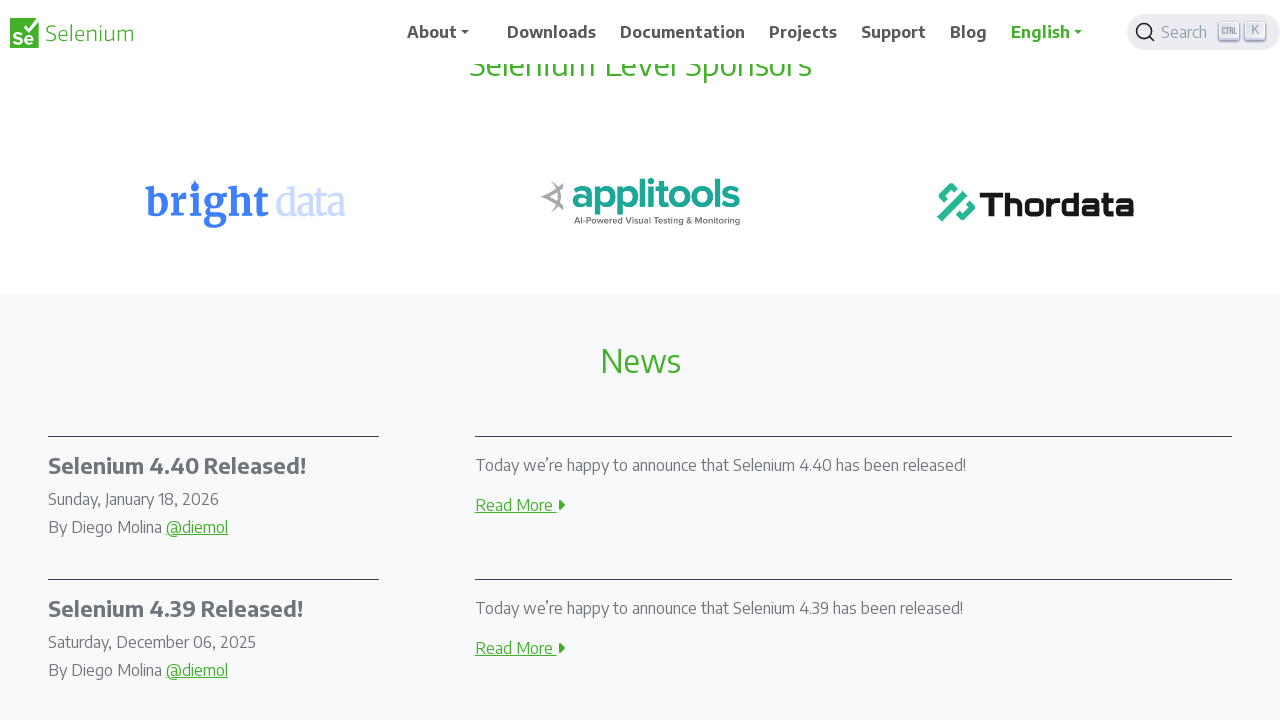

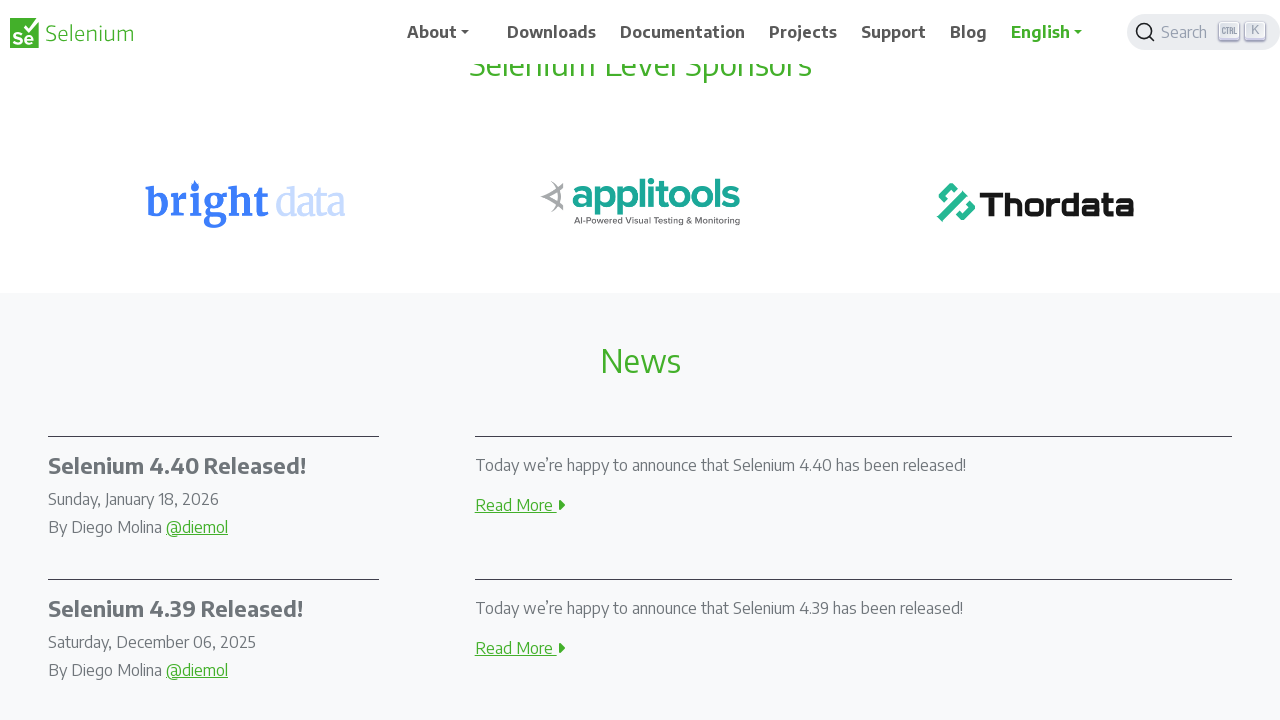